Tests a math quiz page by reading two numbers displayed on the page, calculating their sum, selecting the correct answer from a dropdown menu, and submitting the form.

Starting URL: http://suninjuly.github.io/selects1.html

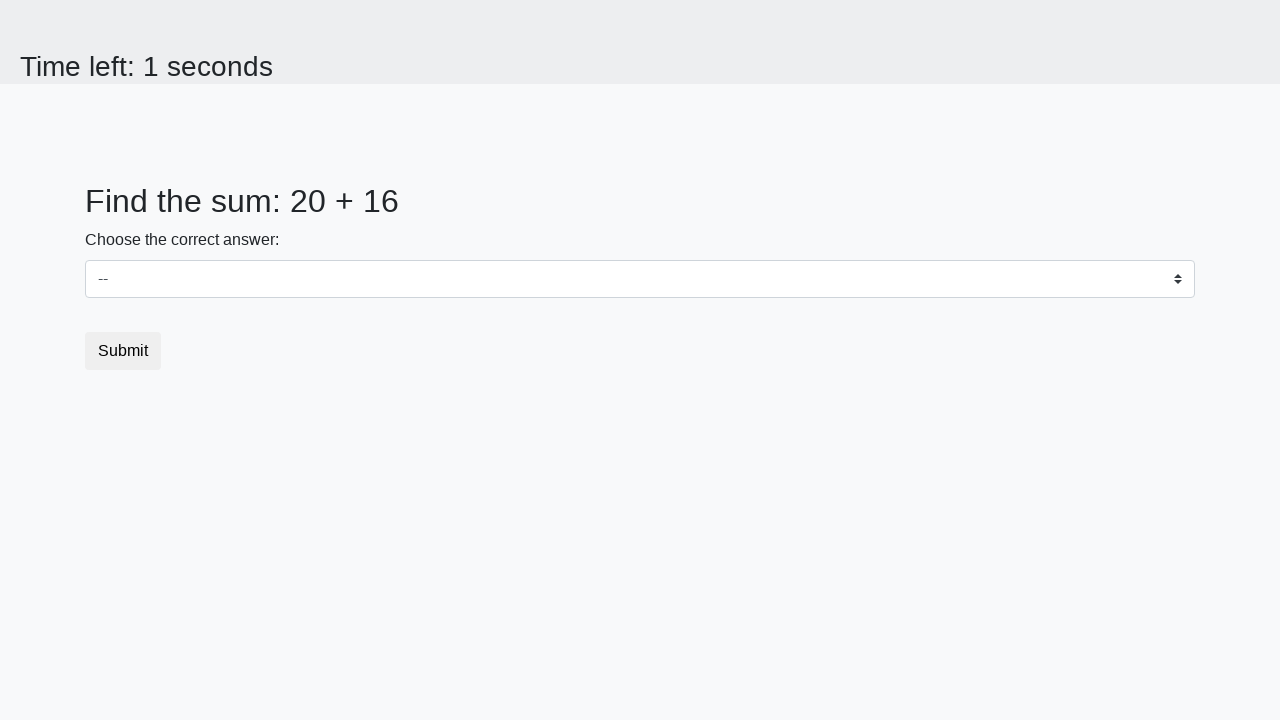

Retrieved first number from page
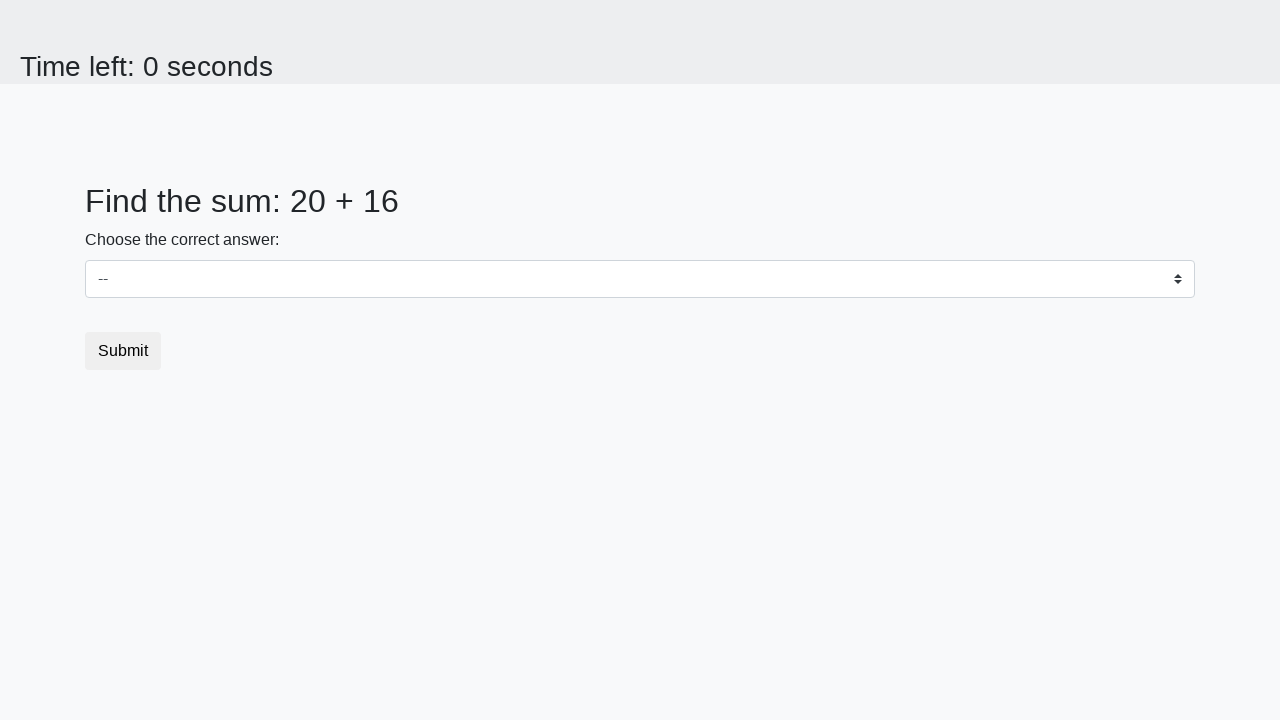

Retrieved second number from page
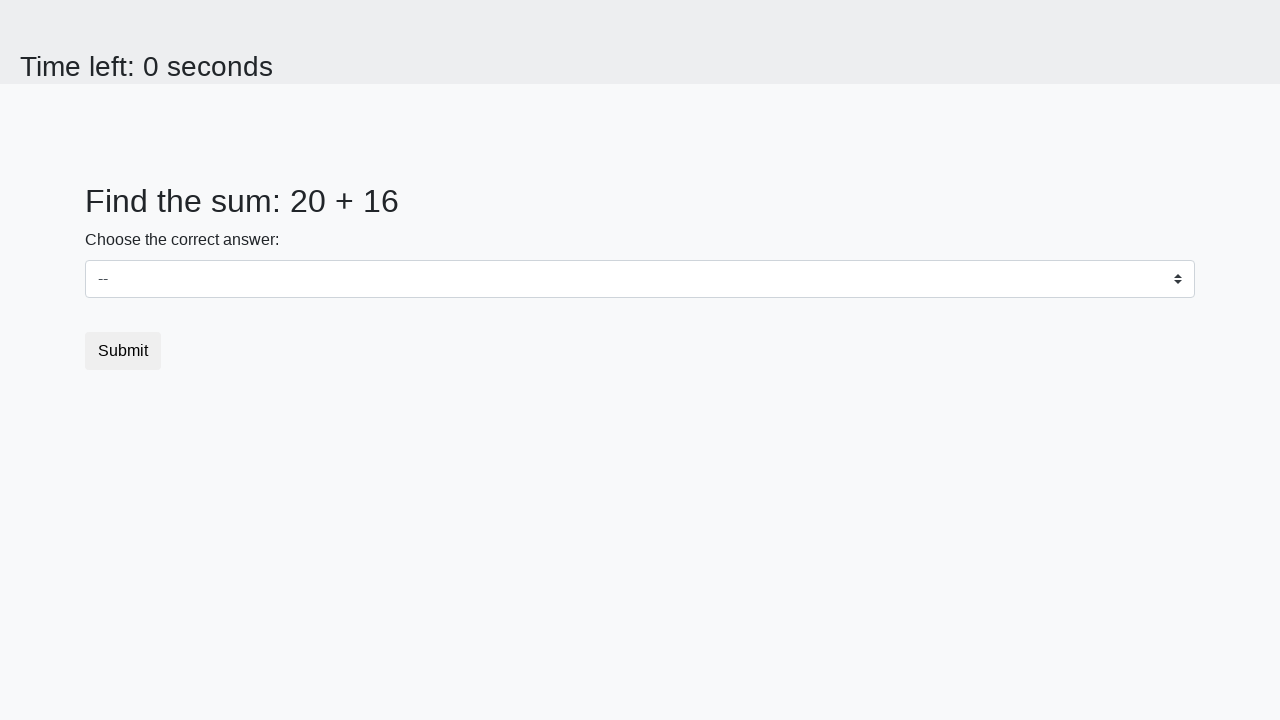

Calculated sum: 20 + 16 = 36
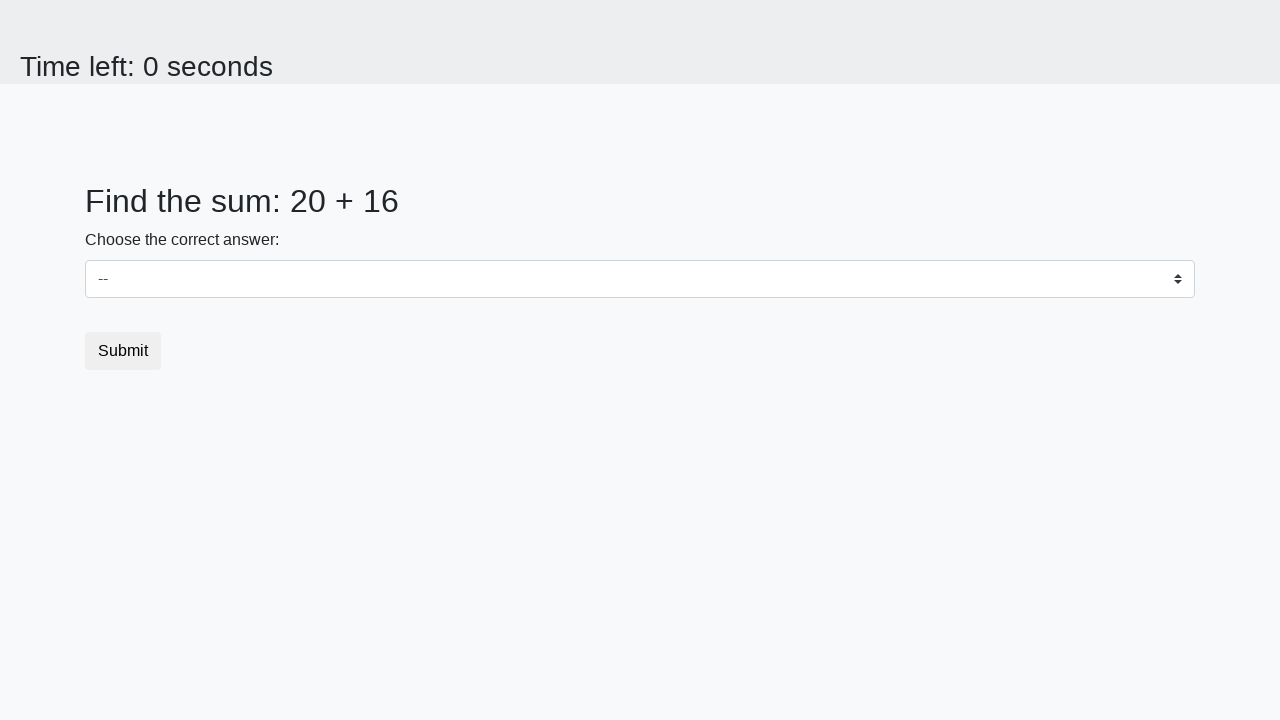

Selected answer 36 from dropdown menu on select
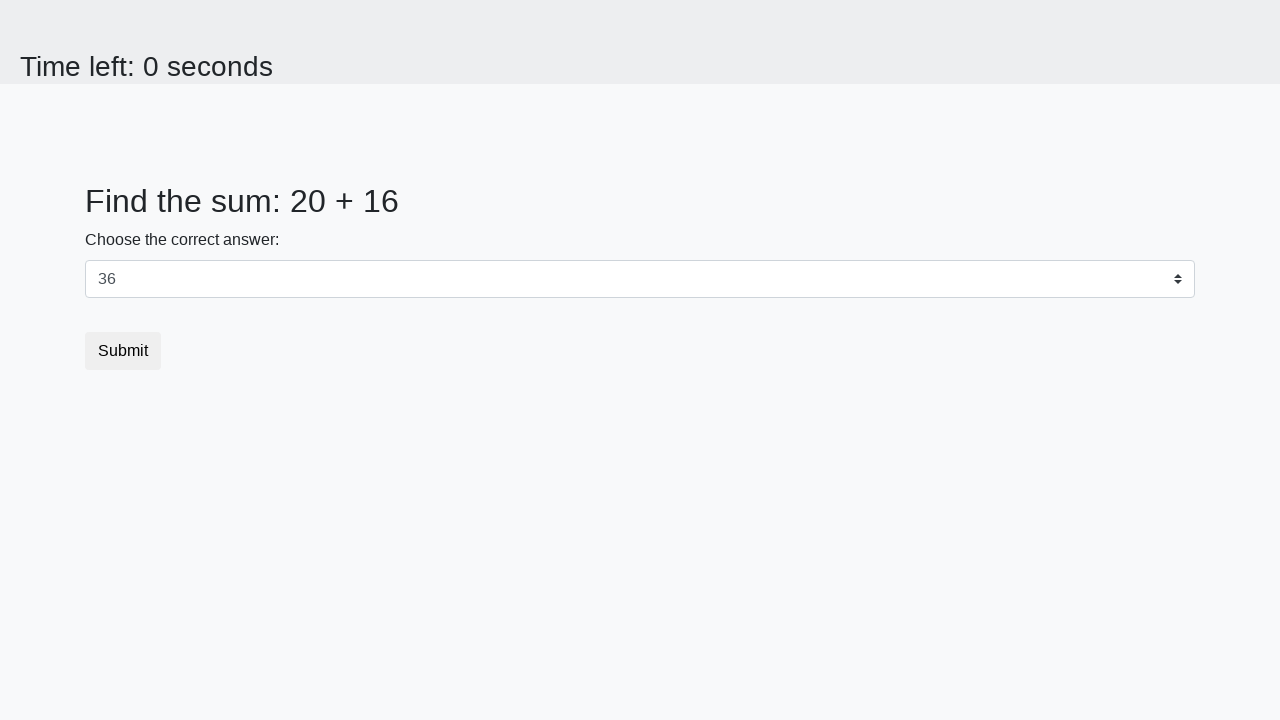

Clicked submit button at (123, 351) on button.btn
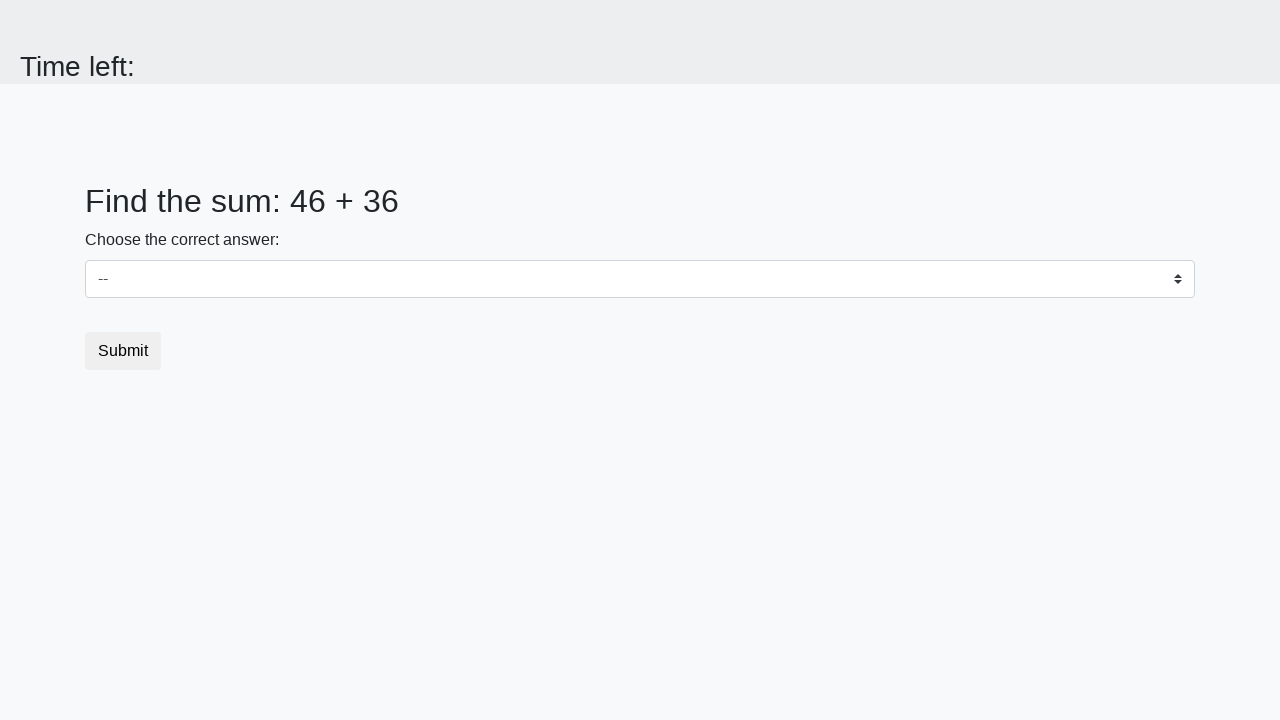

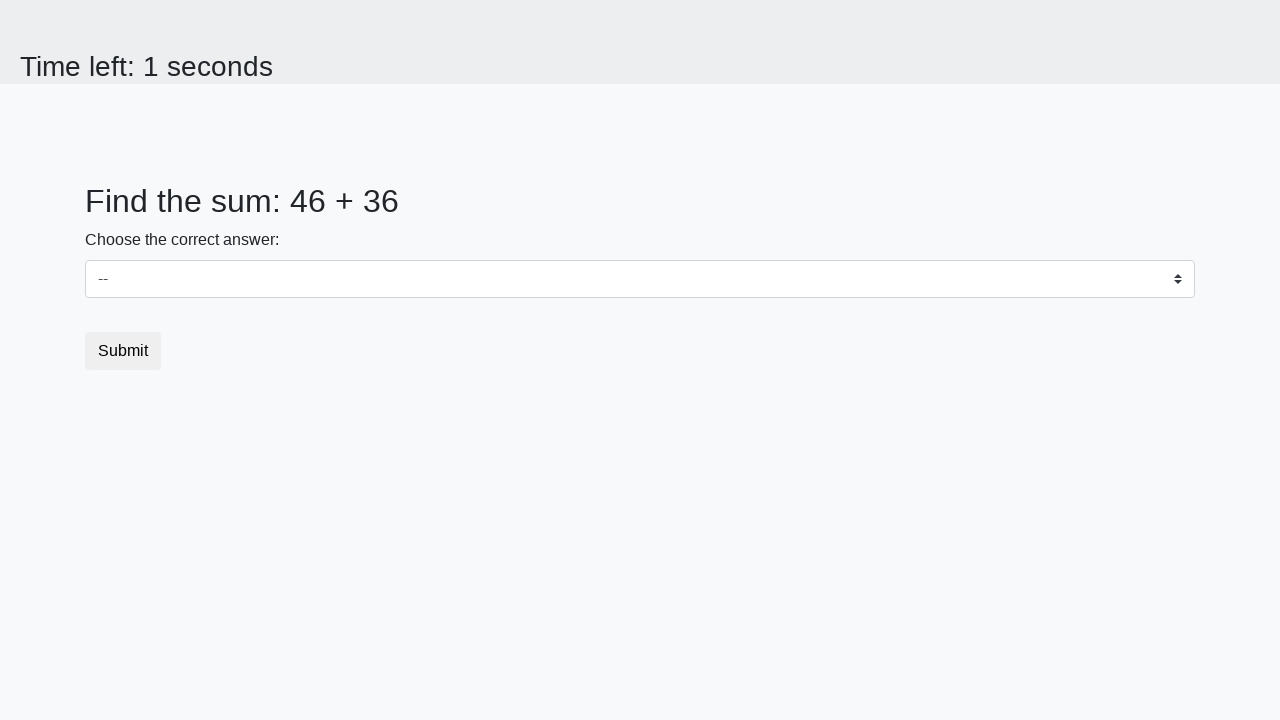